Tests jQuery UI menu navigation by hovering over nested menu items and clicking on the PDF download option

Starting URL: https://the-internet.herokuapp.com/jqueryui/menu#

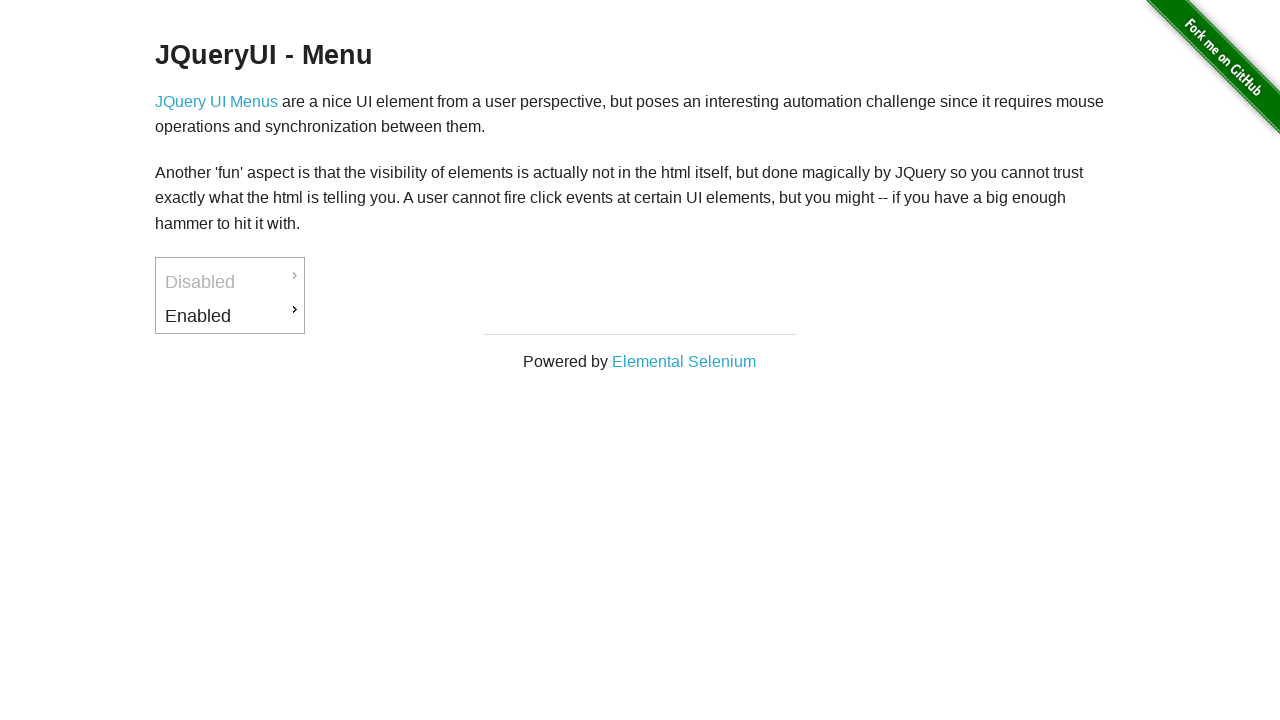

Hovered over 'Enabled' menu item at (230, 316) on a:has-text('Enabled')
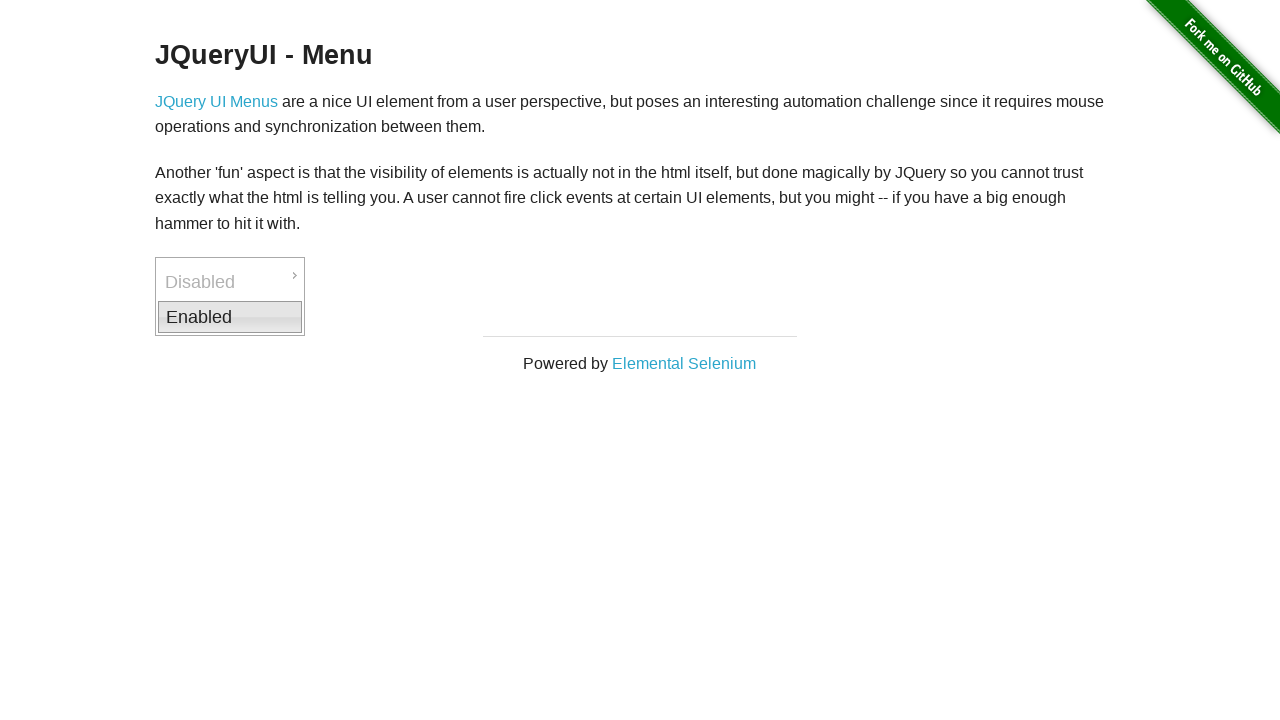

Hovered over 'Downloads' submenu item to reveal nested options at (376, 319) on a:has-text('Downloads')
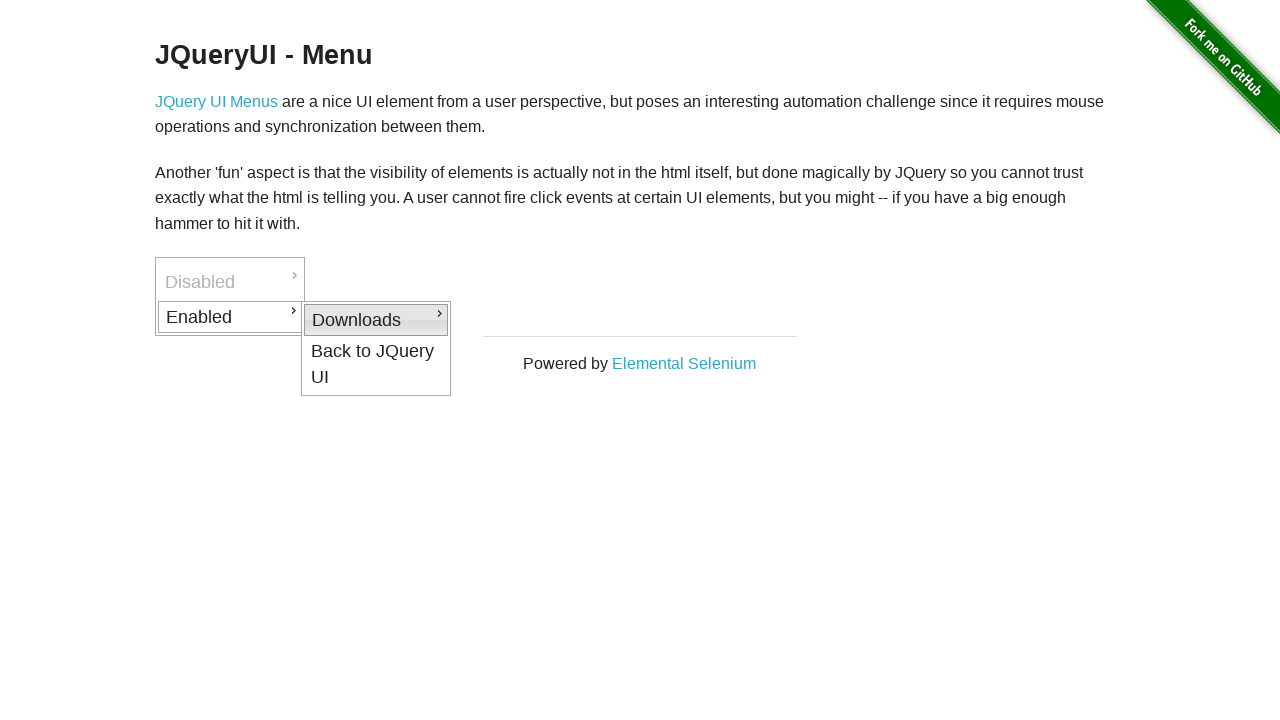

Clicked on 'PDF' download option at (522, 322) on a:has-text('PDF')
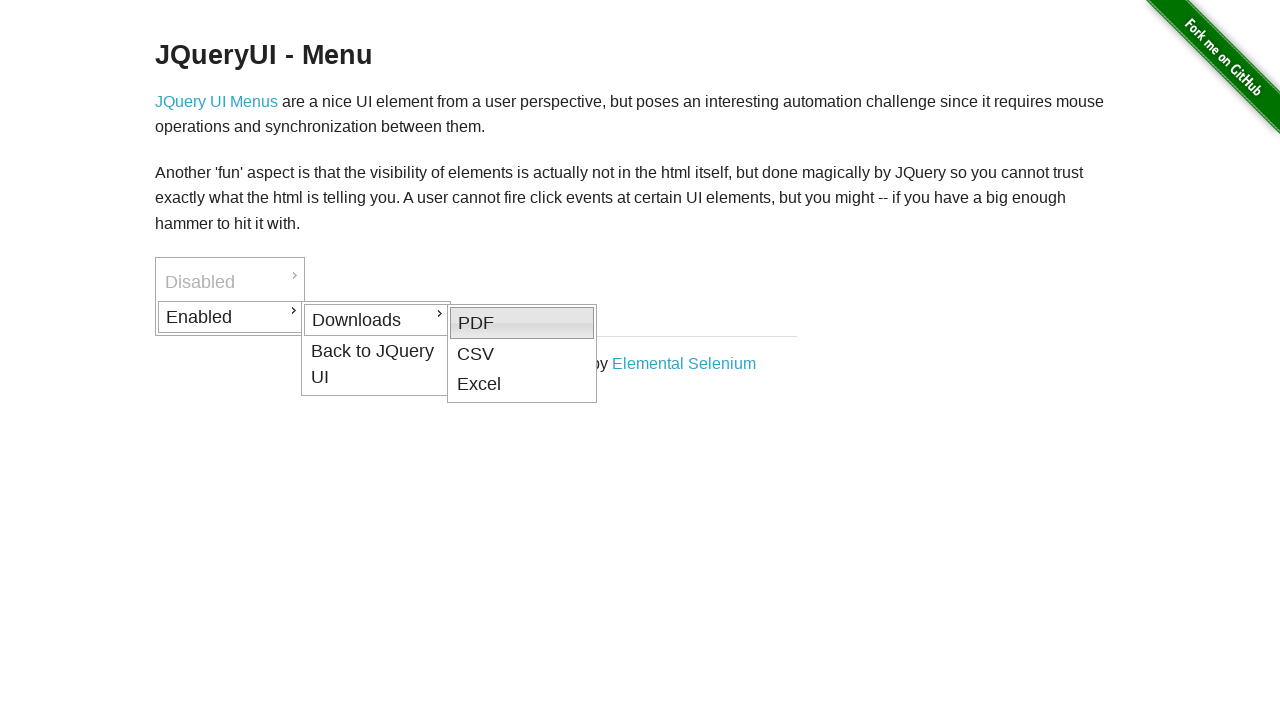

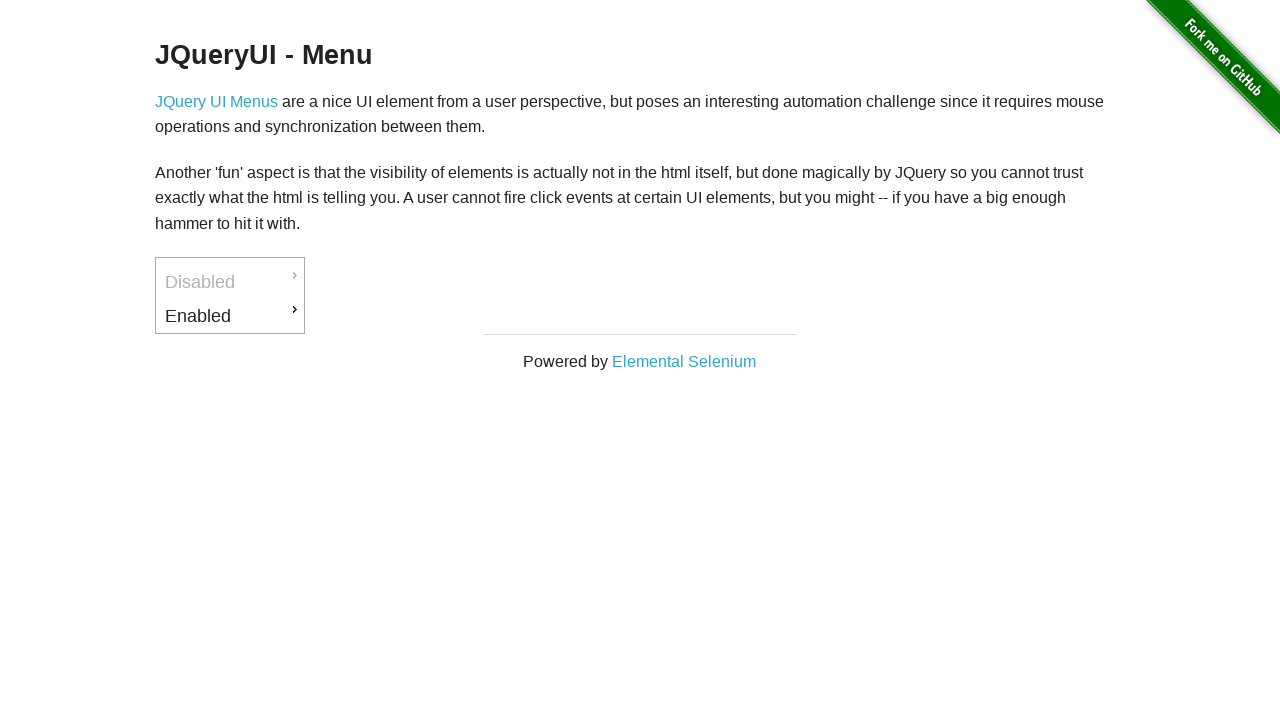